Tests modal dialog functionality on W3Schools by clicking a button to open a modal and verifying the modal content is displayed

Starting URL: https://www.w3schools.com/howto/howto_css_modals.asp

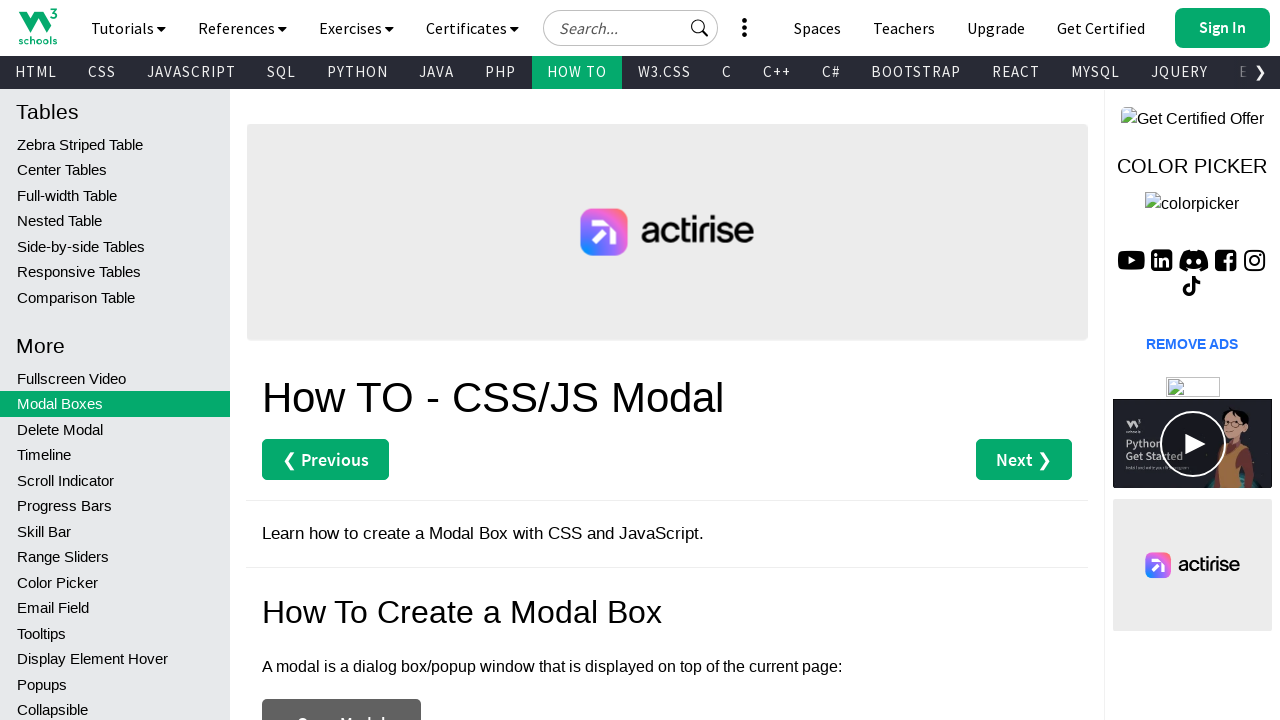

Clicked button to open modal dialog at (342, 695) on button.ws-btn.w3-dark-grey
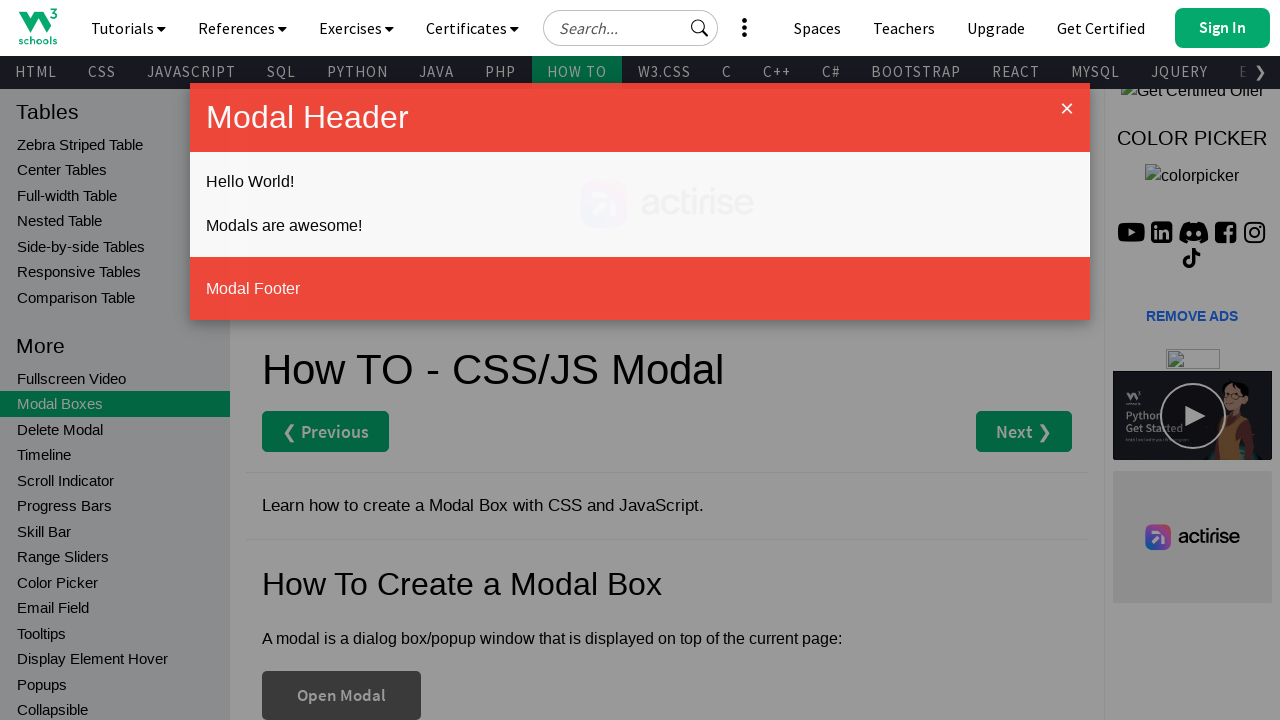

Modal dialog opened and content 'Modals are awesome!' is visible
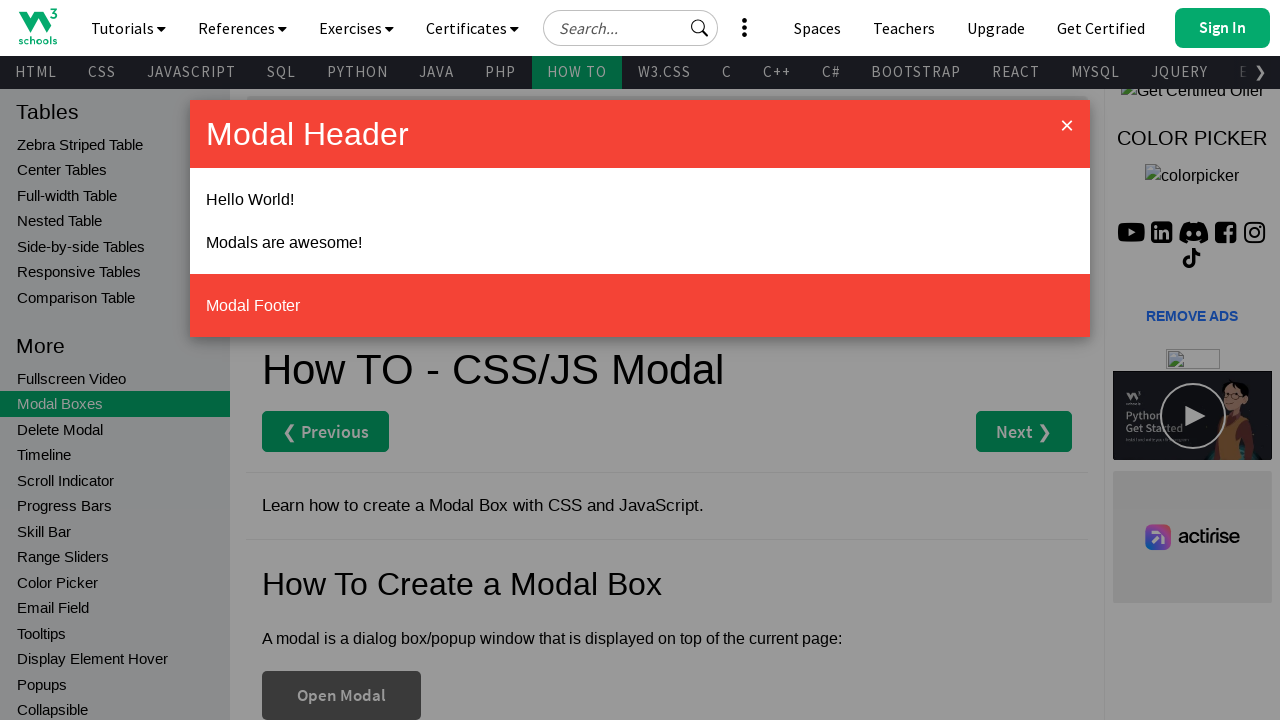

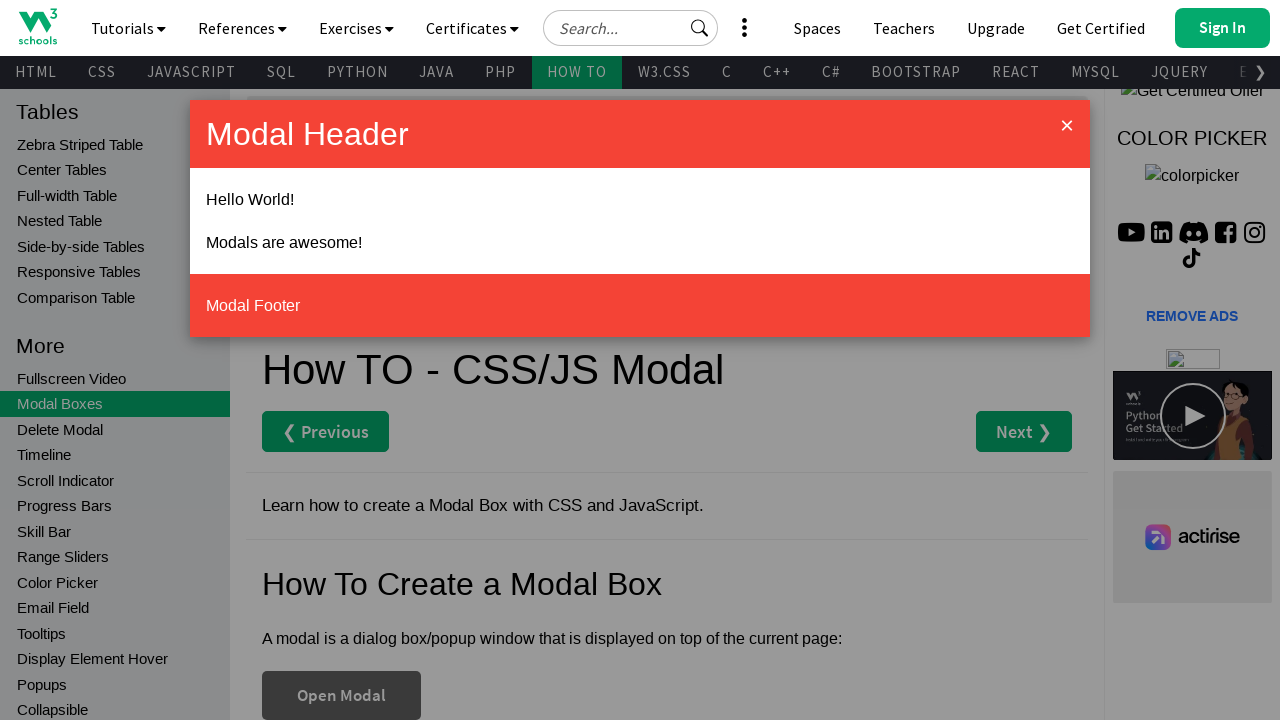